Tests that arrow down key decrements the value in a number input field multiple times

Starting URL: http://the-internet.herokuapp.com/inputs

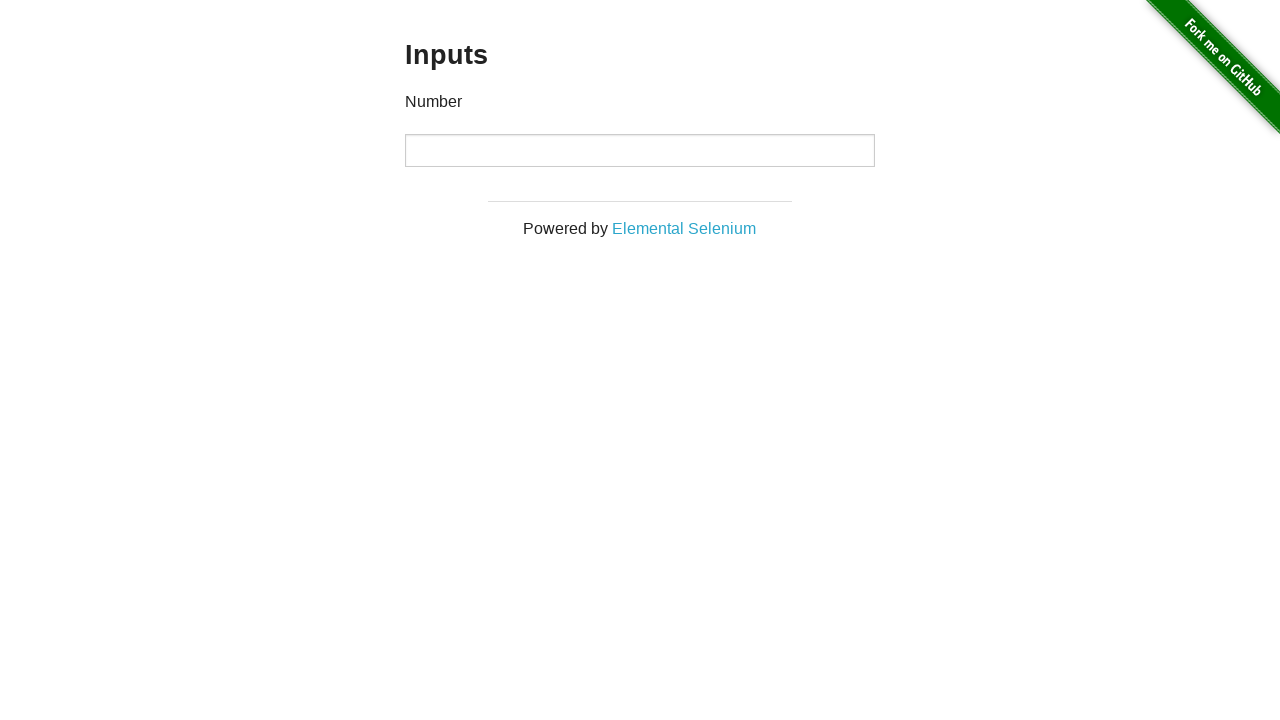

Navigated to the inputs page
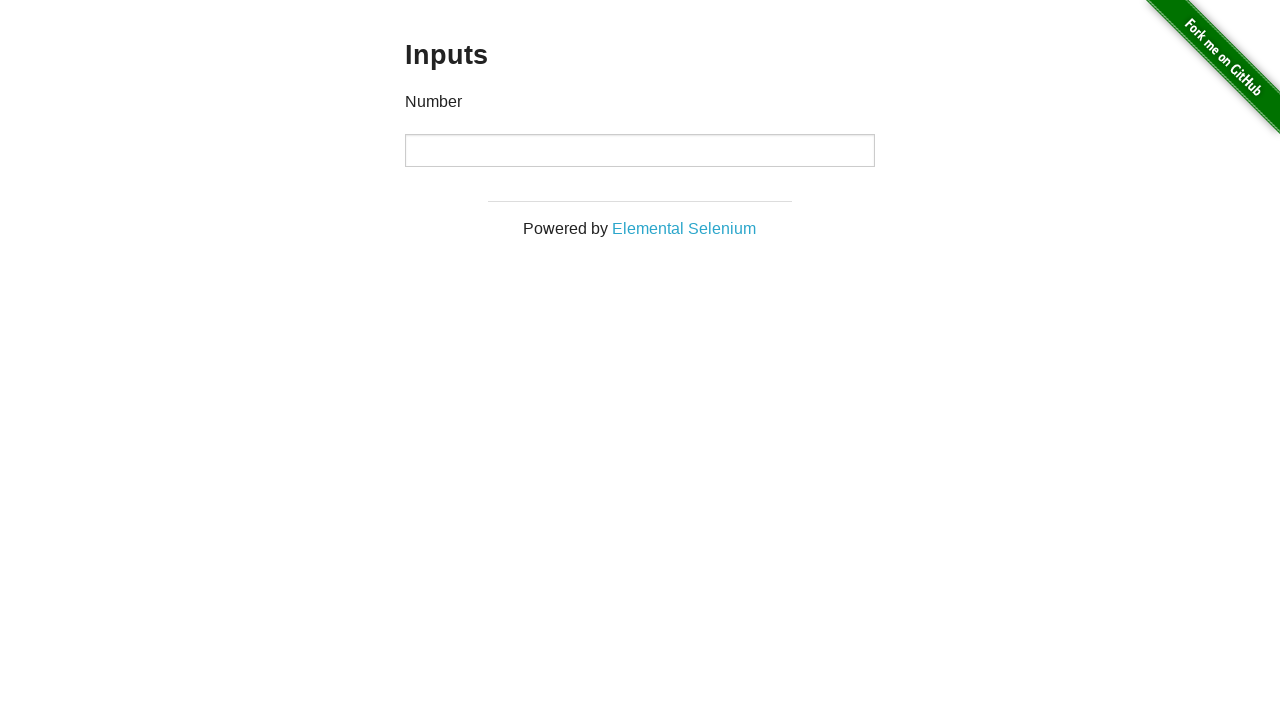

Located the number input field
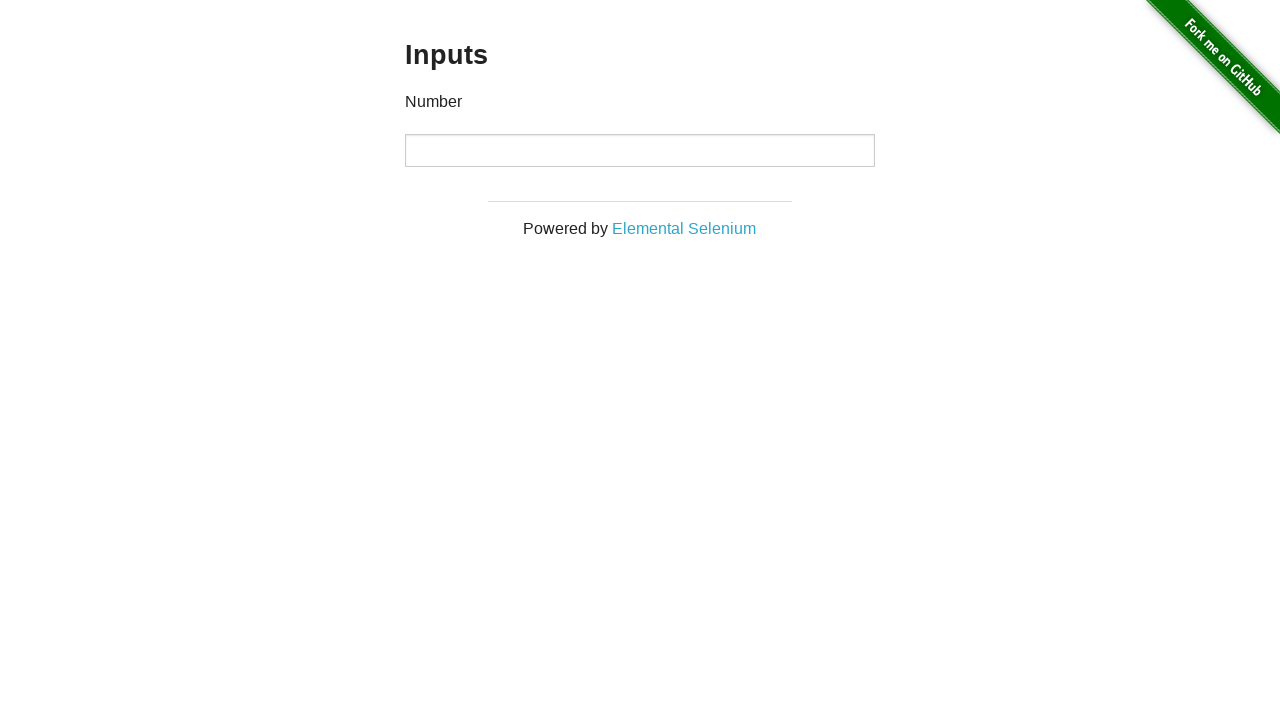

Pressed ArrowDown key (1st time) on input
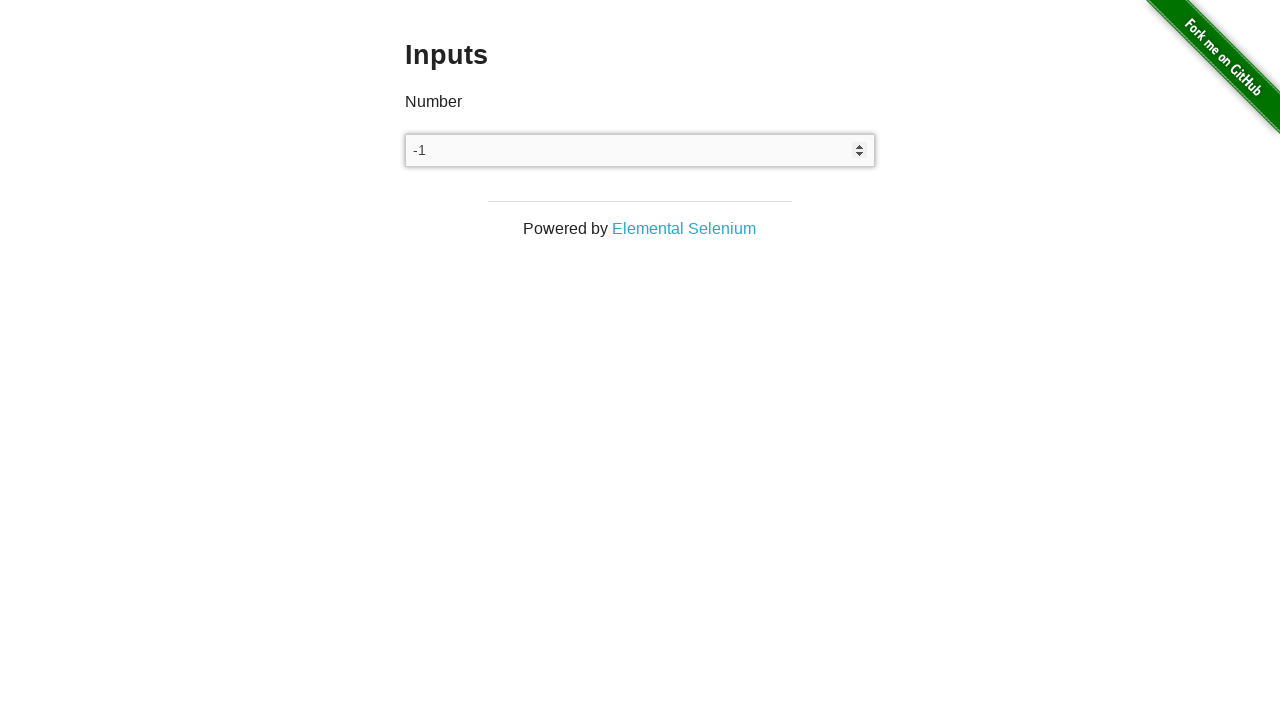

Pressed ArrowDown key (2nd time) on input
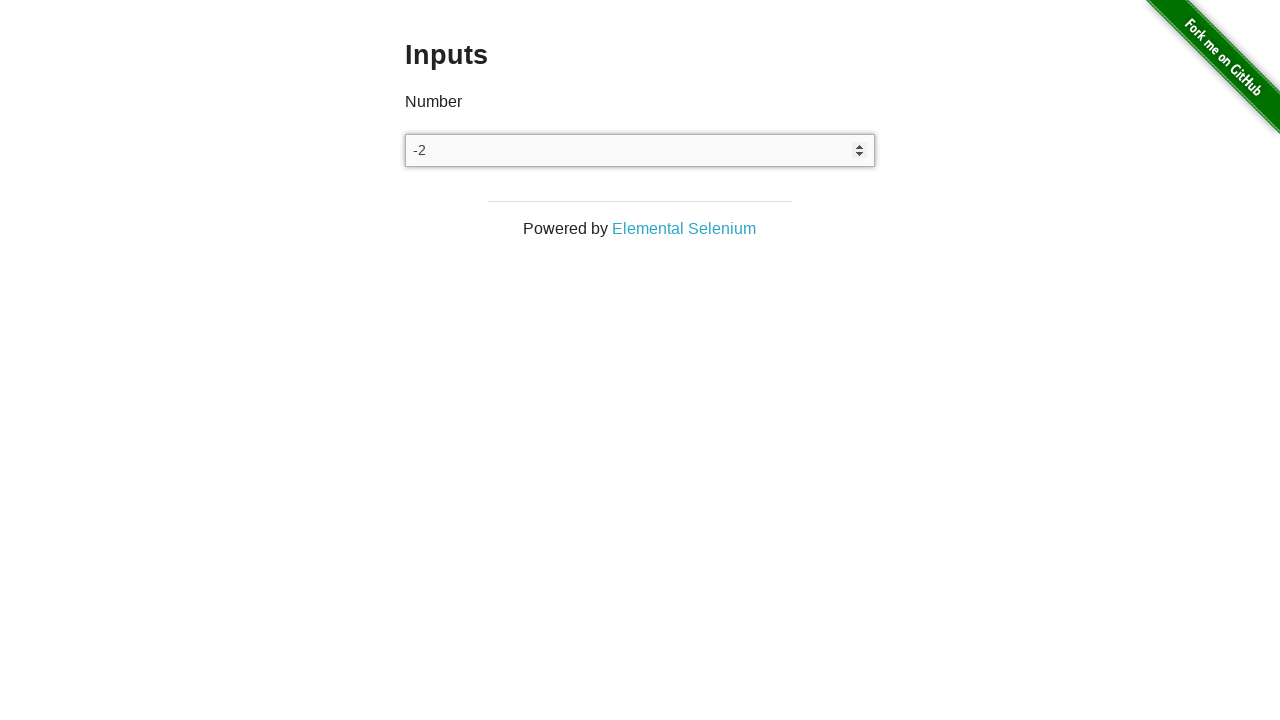

Pressed ArrowDown key (3rd time) on input
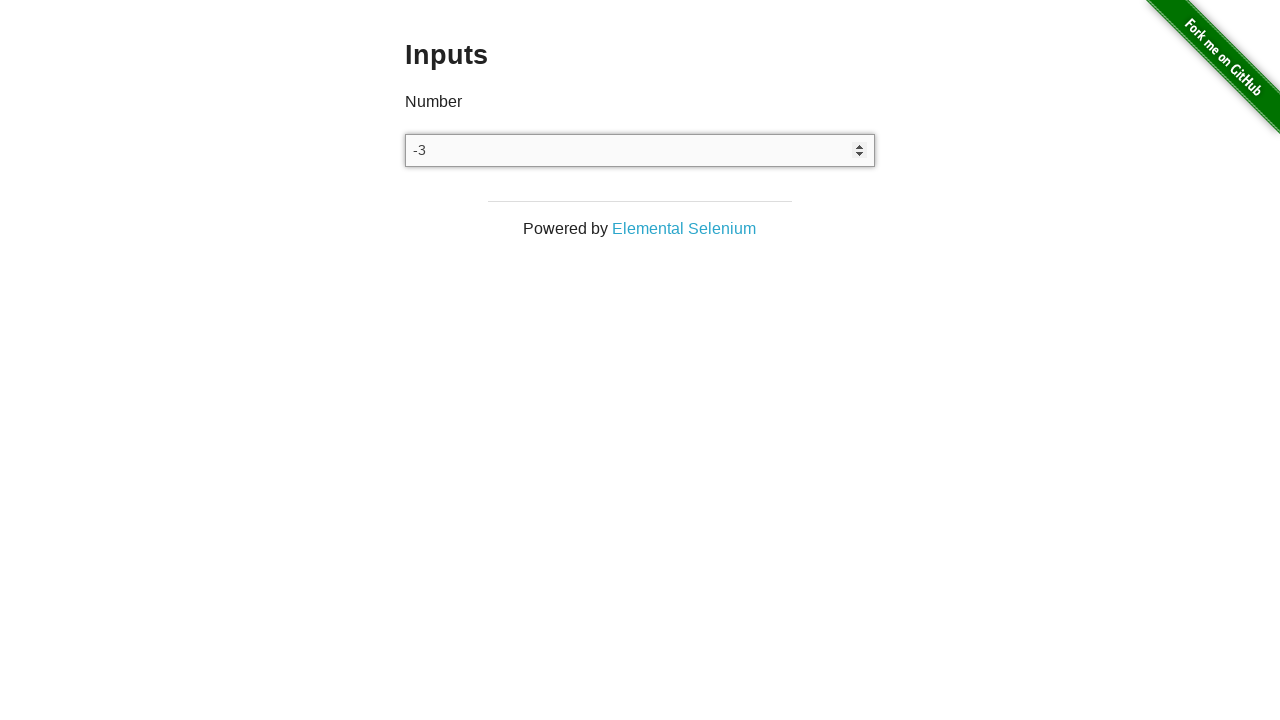

Verified input value is '-3' after three ArrowDown presses
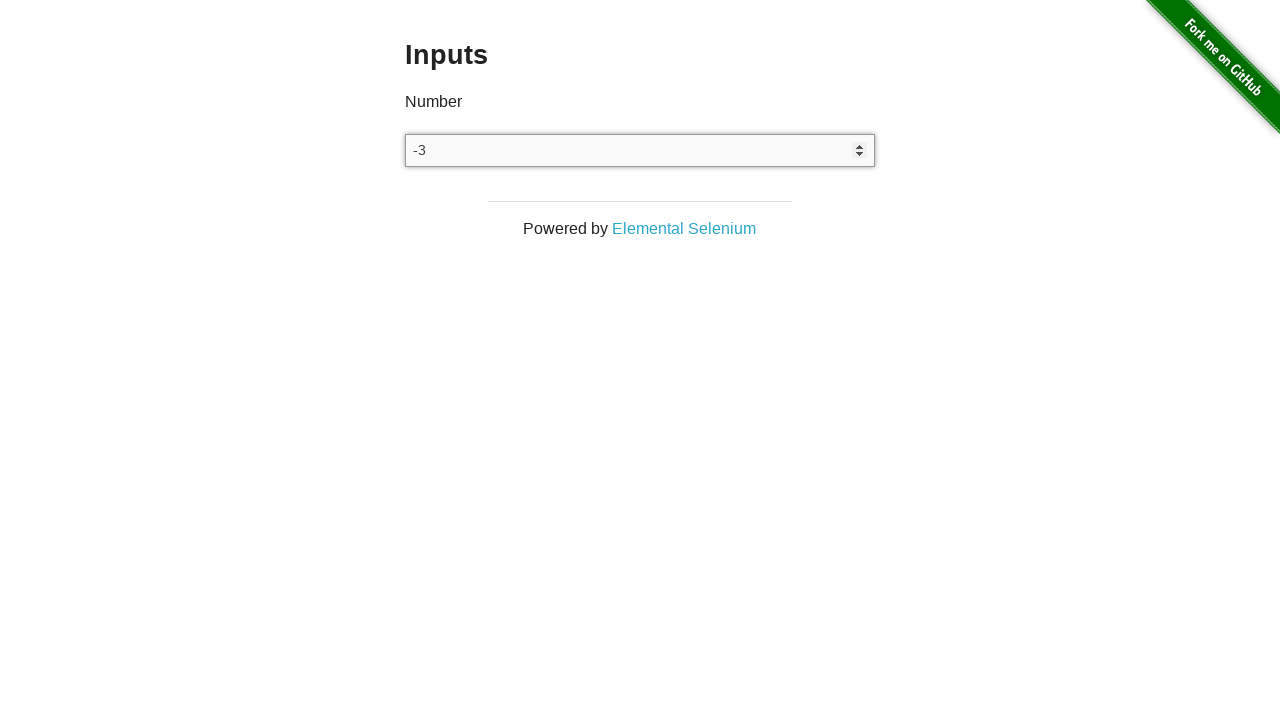

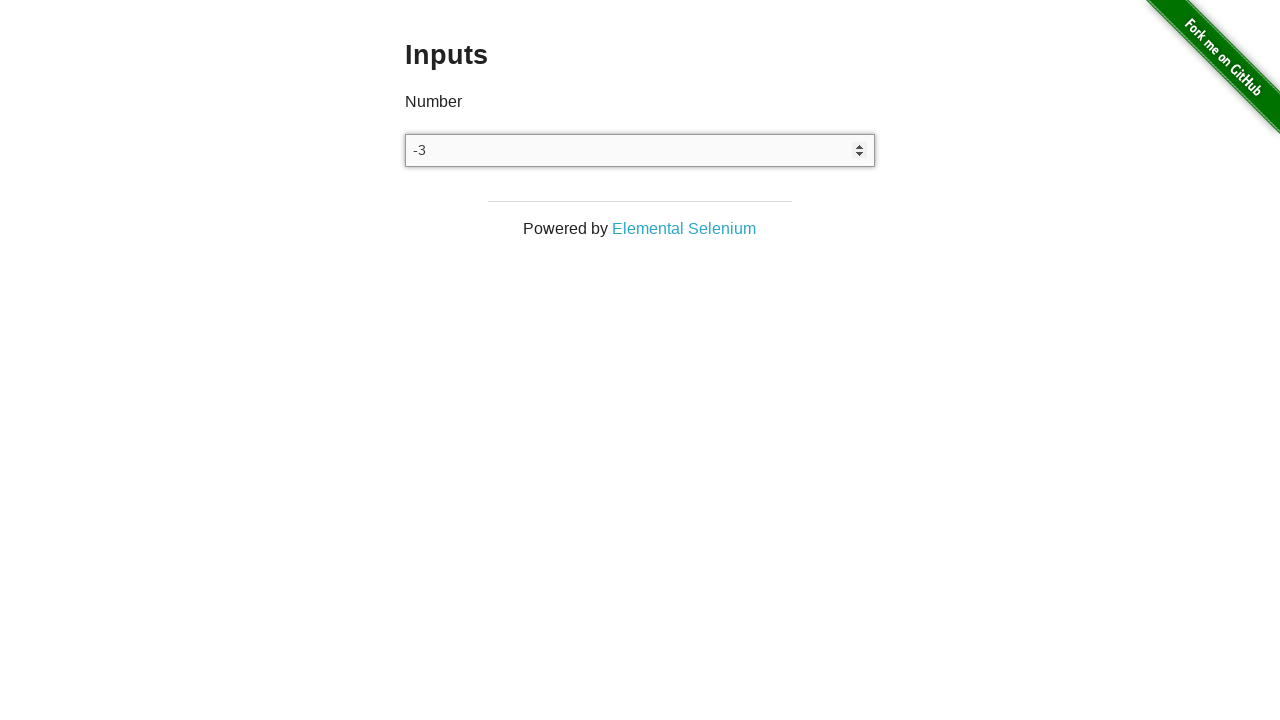